Tests add/remove element functionality by clicking the Add Element button twice and verifying two delete buttons appear

Starting URL: https://the-internet.herokuapp.com/add_remove_elements/

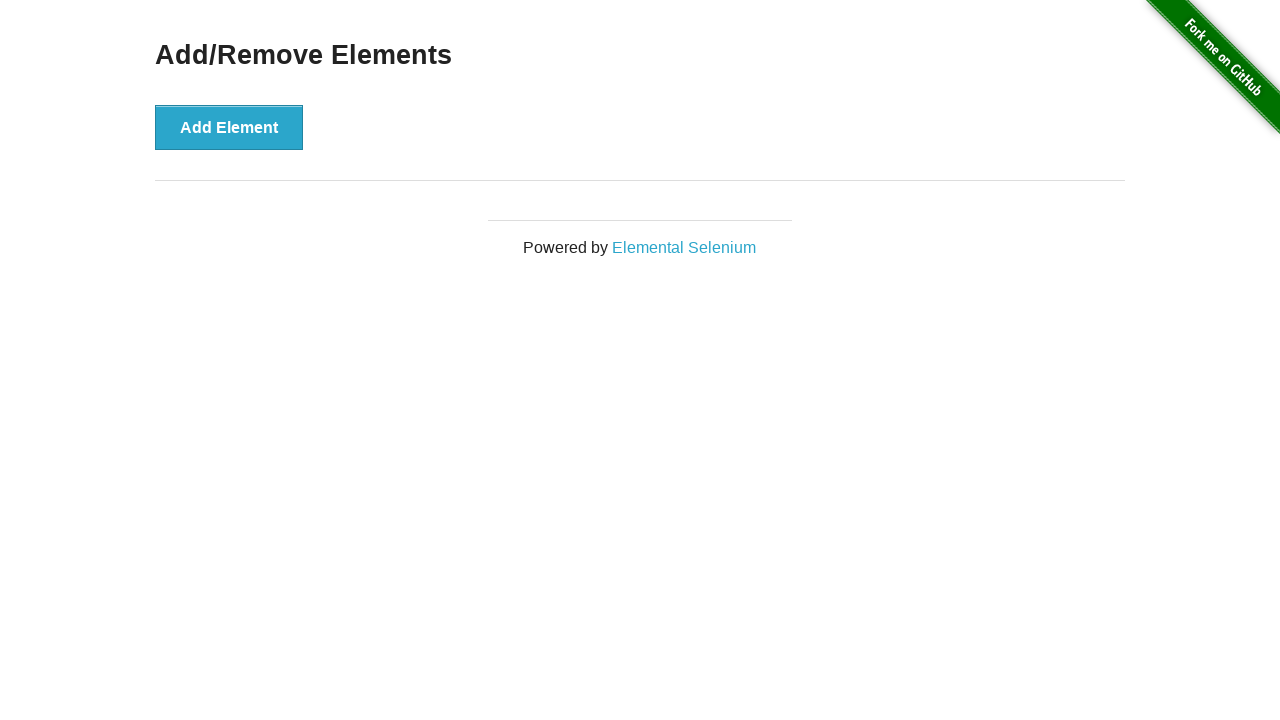

Clicked Add Element button (first time) at (229, 127) on button:has-text('Add Element')
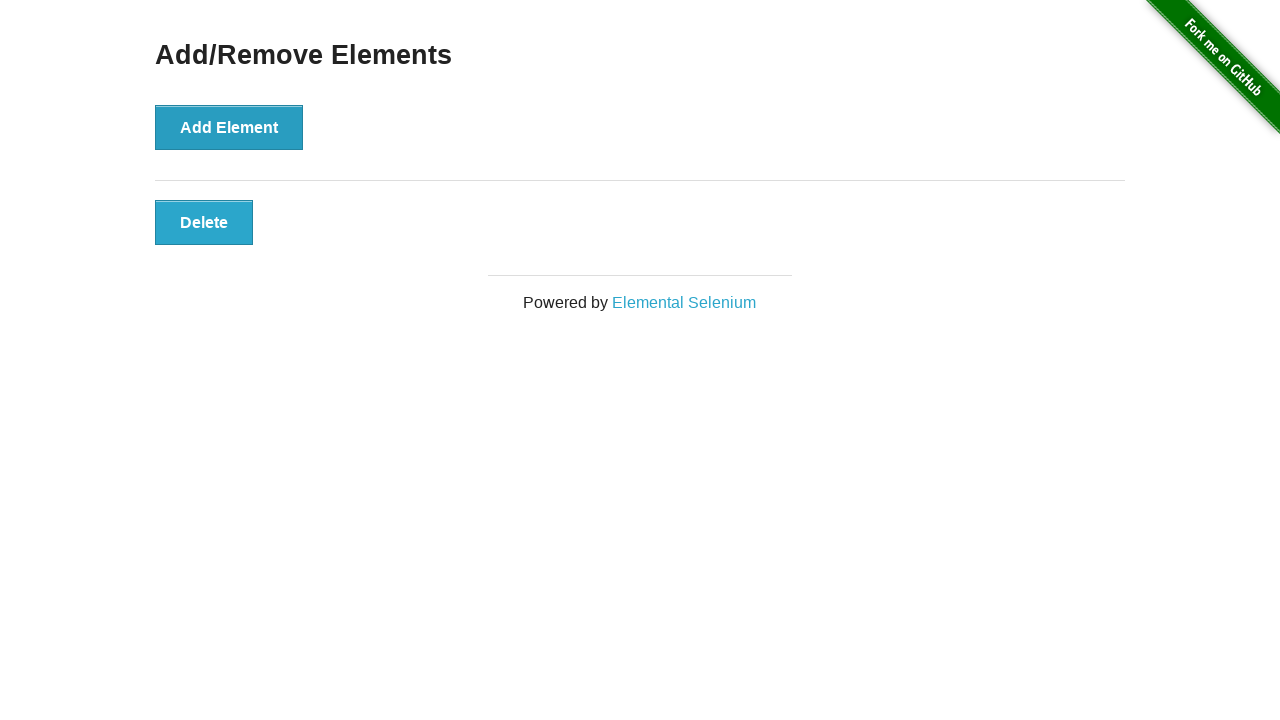

Clicked Add Element button (second time) at (229, 127) on button:has-text('Add Element')
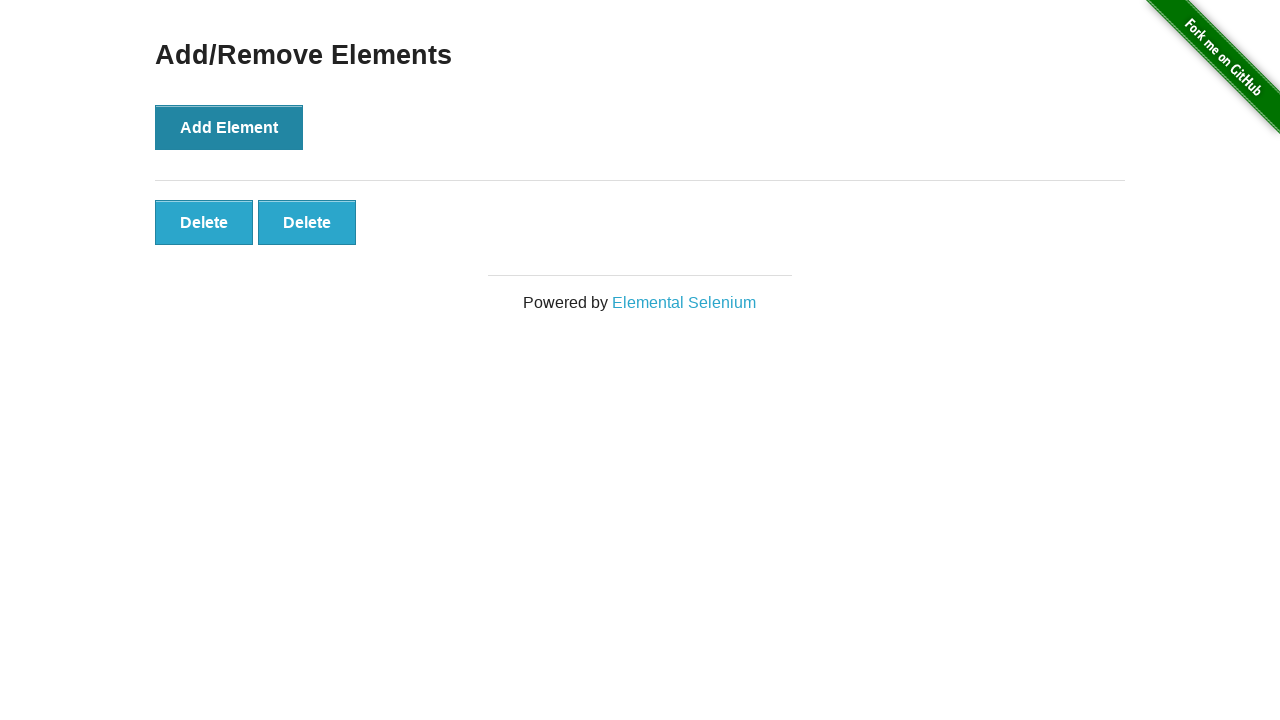

Delete buttons loaded on page
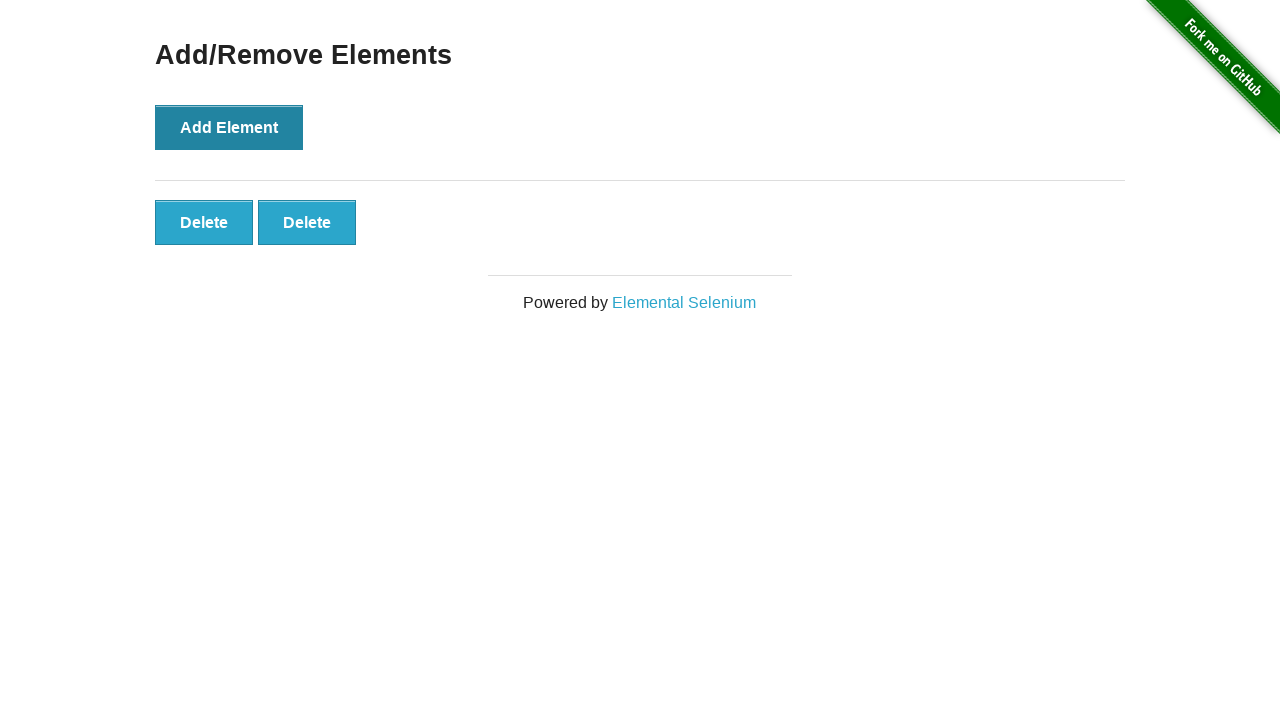

Located delete button elements
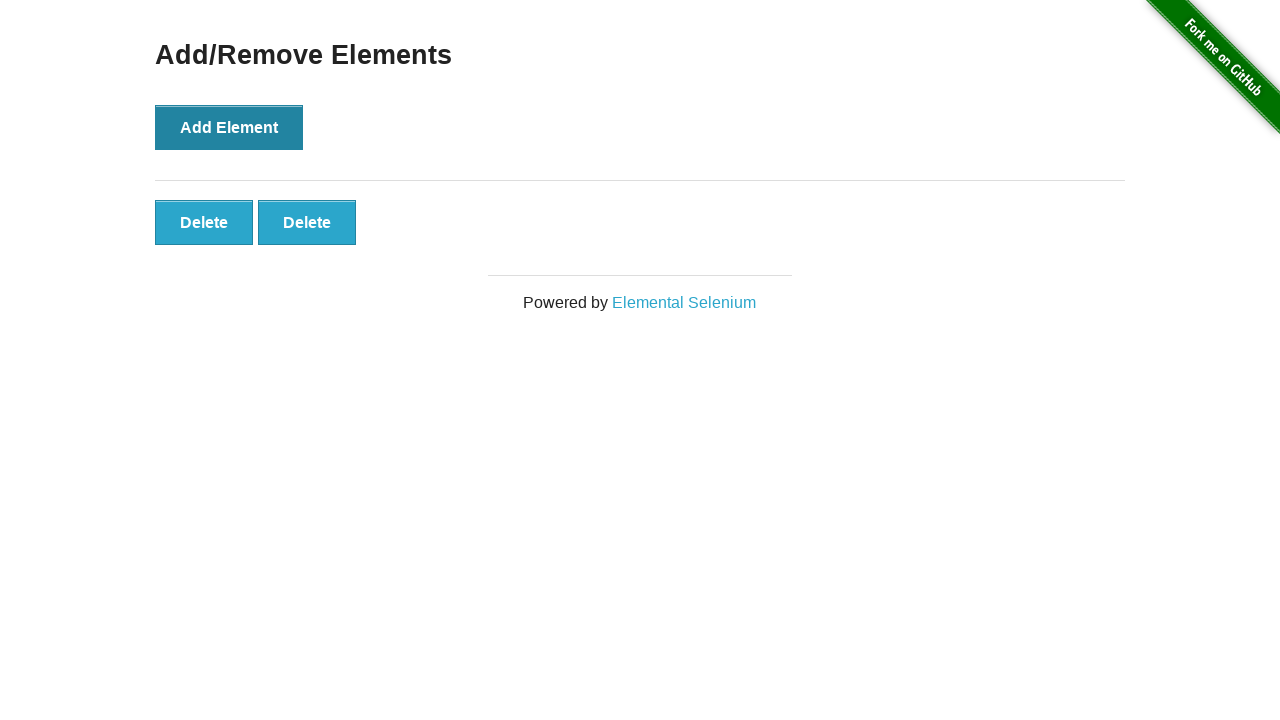

Verified exactly 2 delete buttons are present
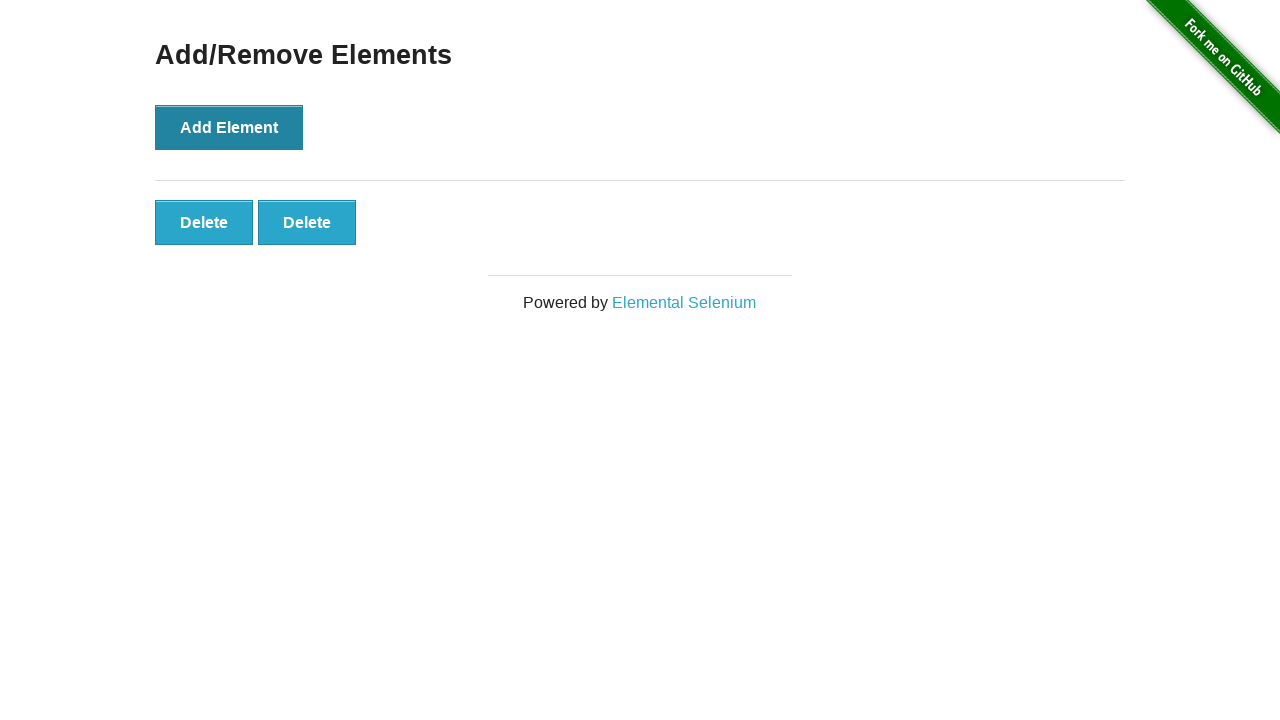

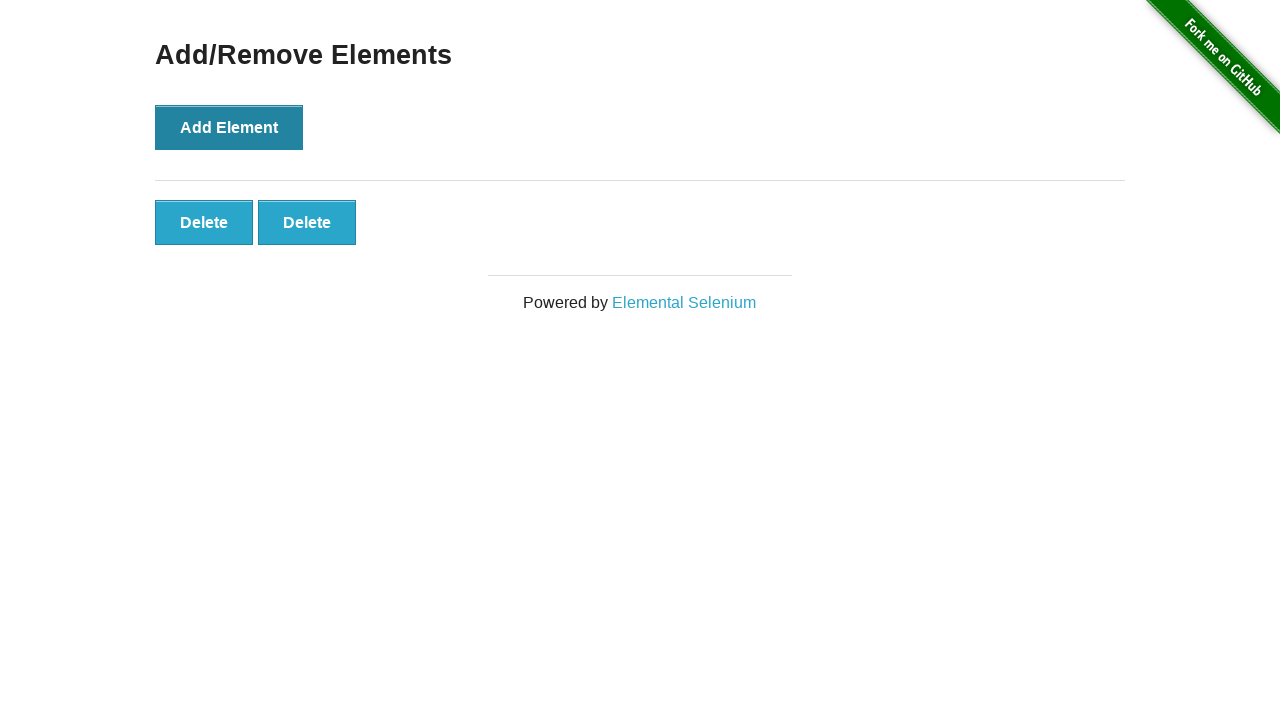